Tests different click actions (double click, right click, regular click) on buttons

Starting URL: https://demoqa.com/buttons

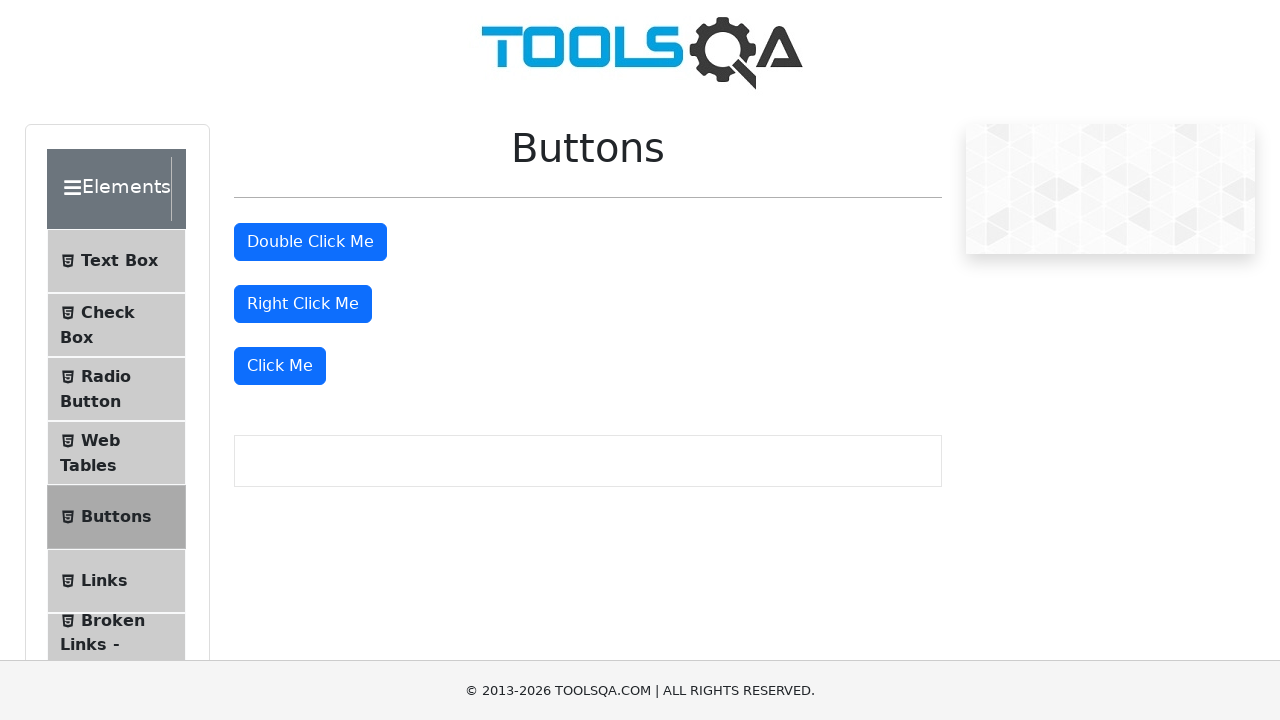

Navigated to DemoQA buttons page
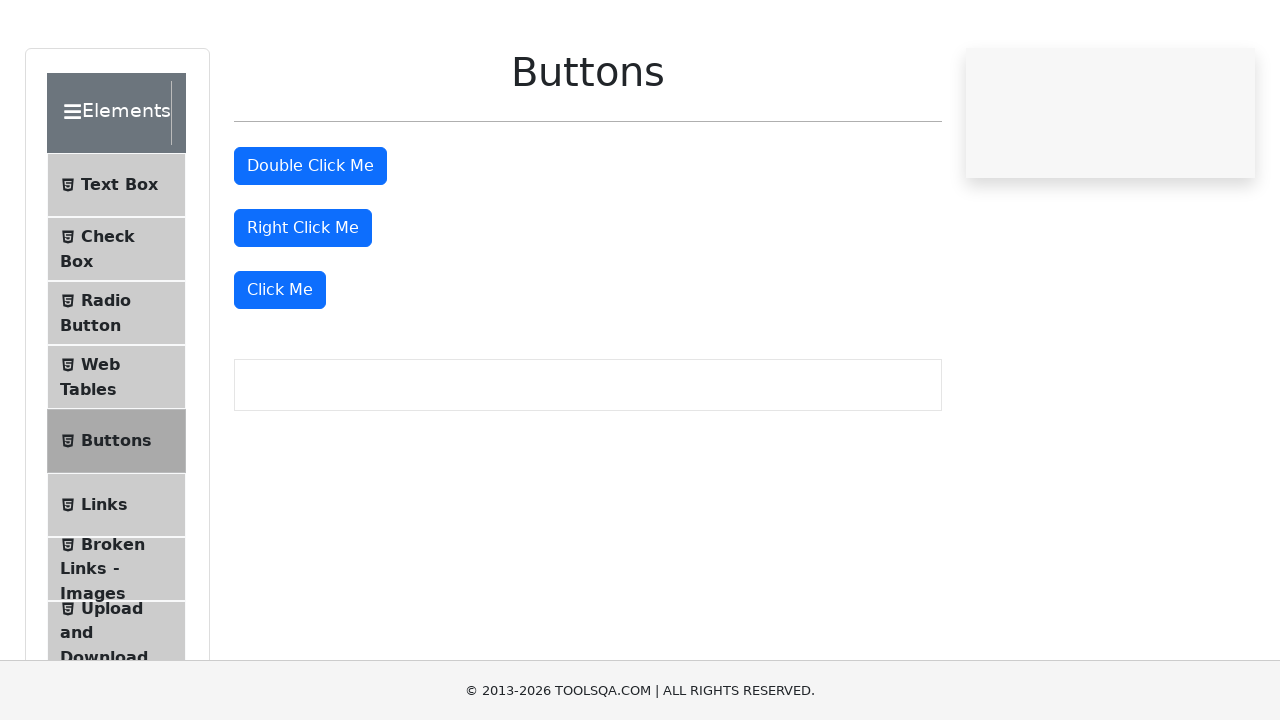

Located all primary buttons on the page
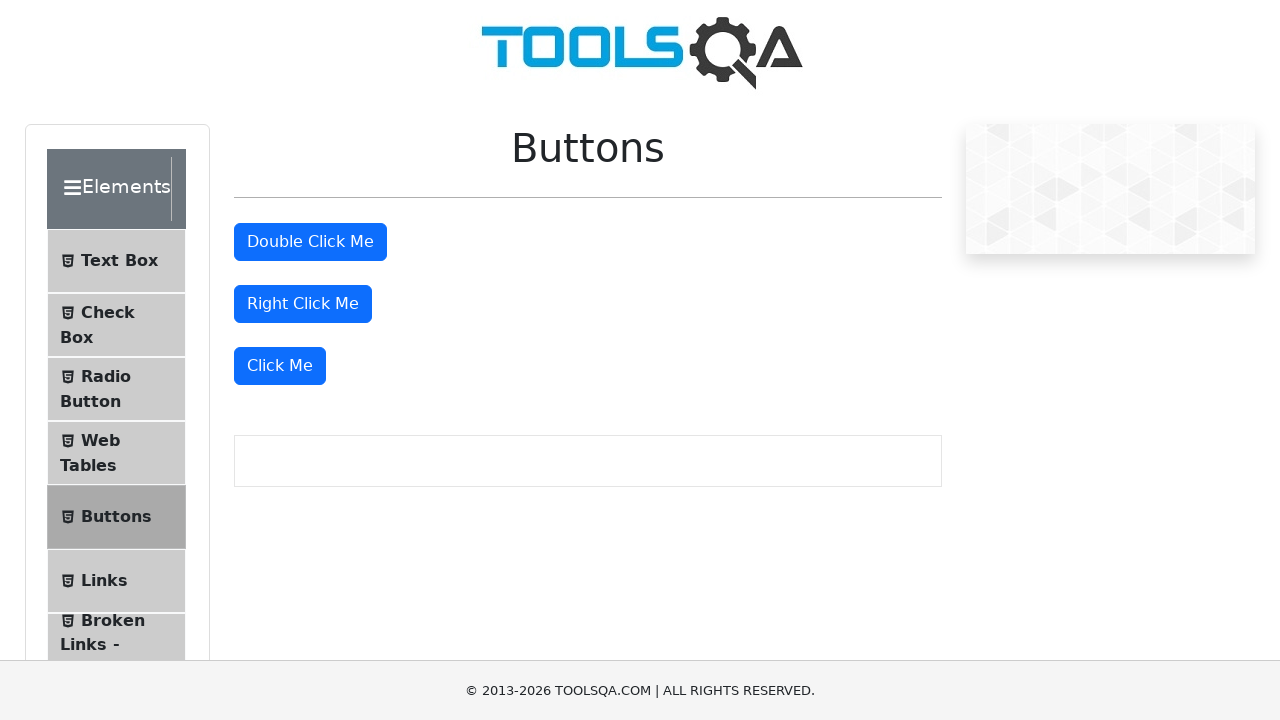

Double-clicked the first button at (310, 242) on .btn-primary >> nth=0
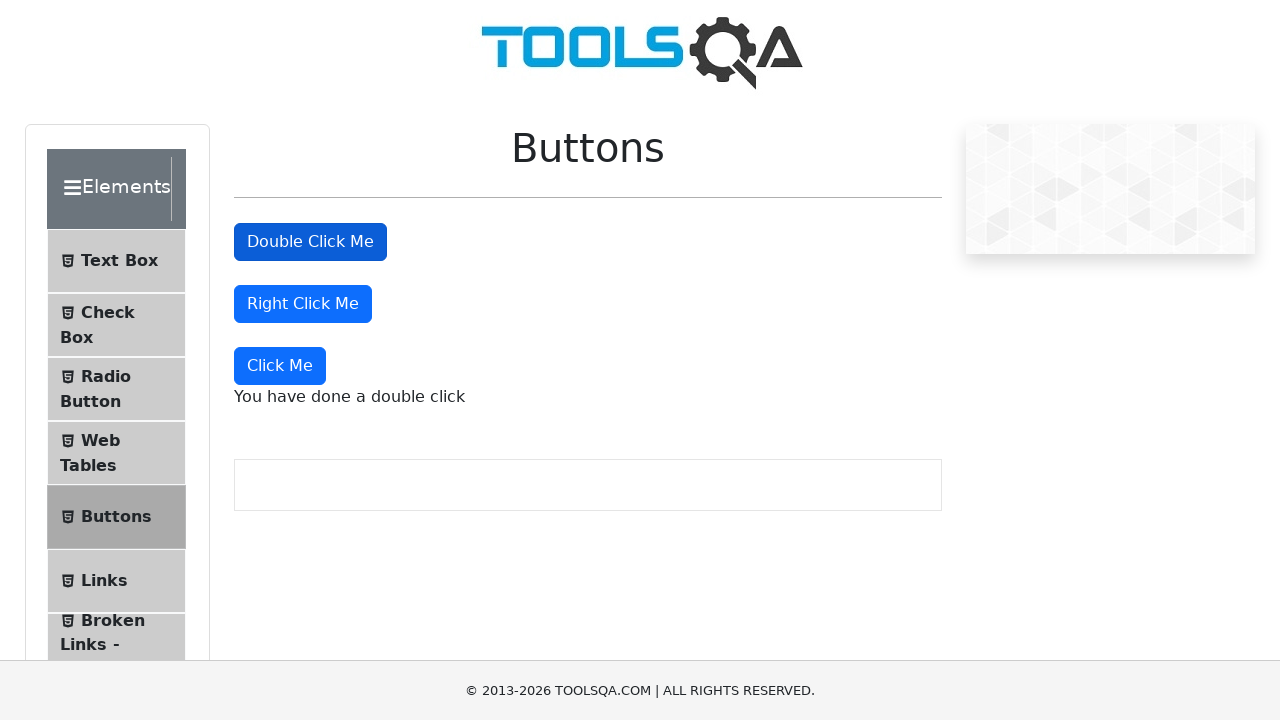

Right-clicked the second button at (303, 304) on .btn-primary >> nth=1
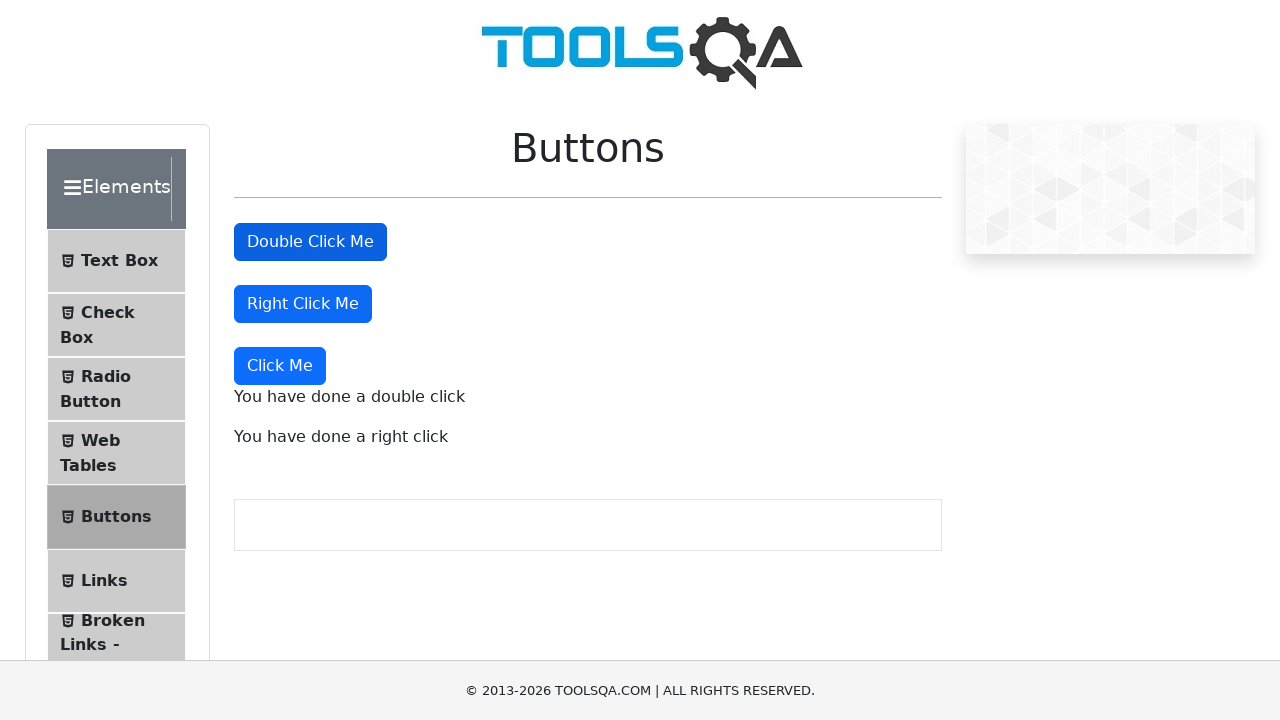

Clicked the third button at (280, 366) on .btn-primary >> nth=2
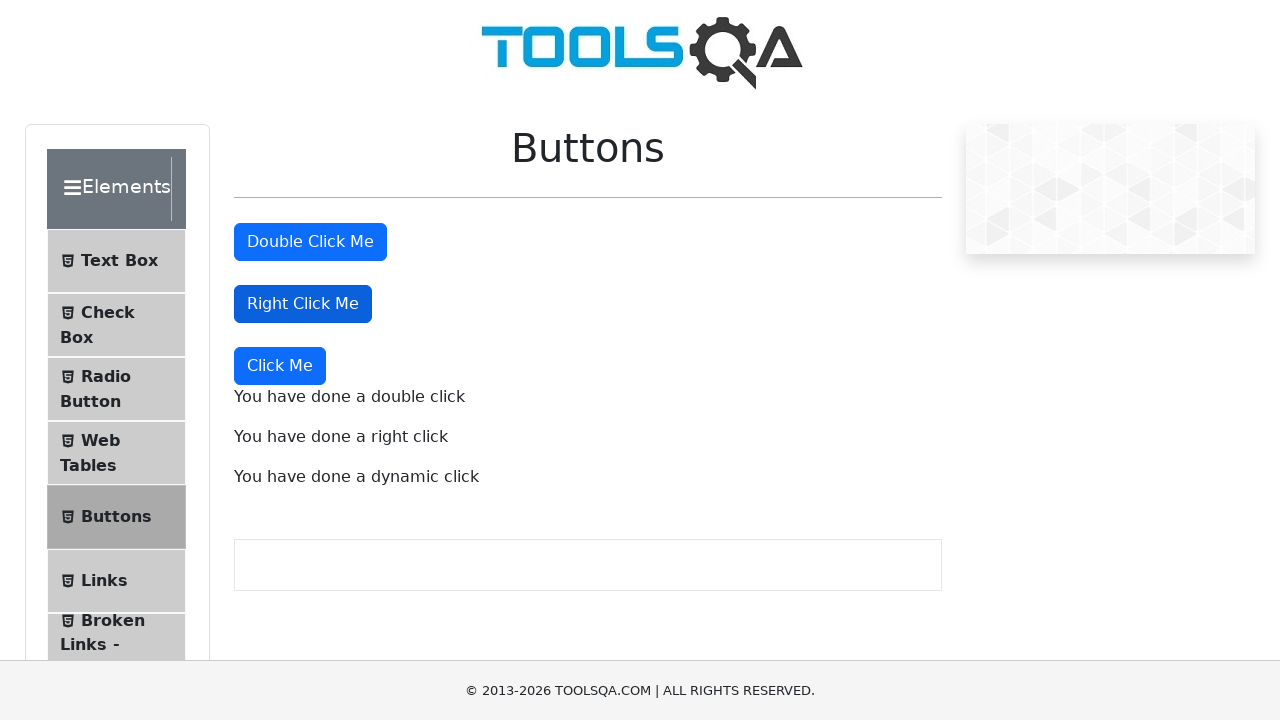

Located all paragraph elements to verify click results
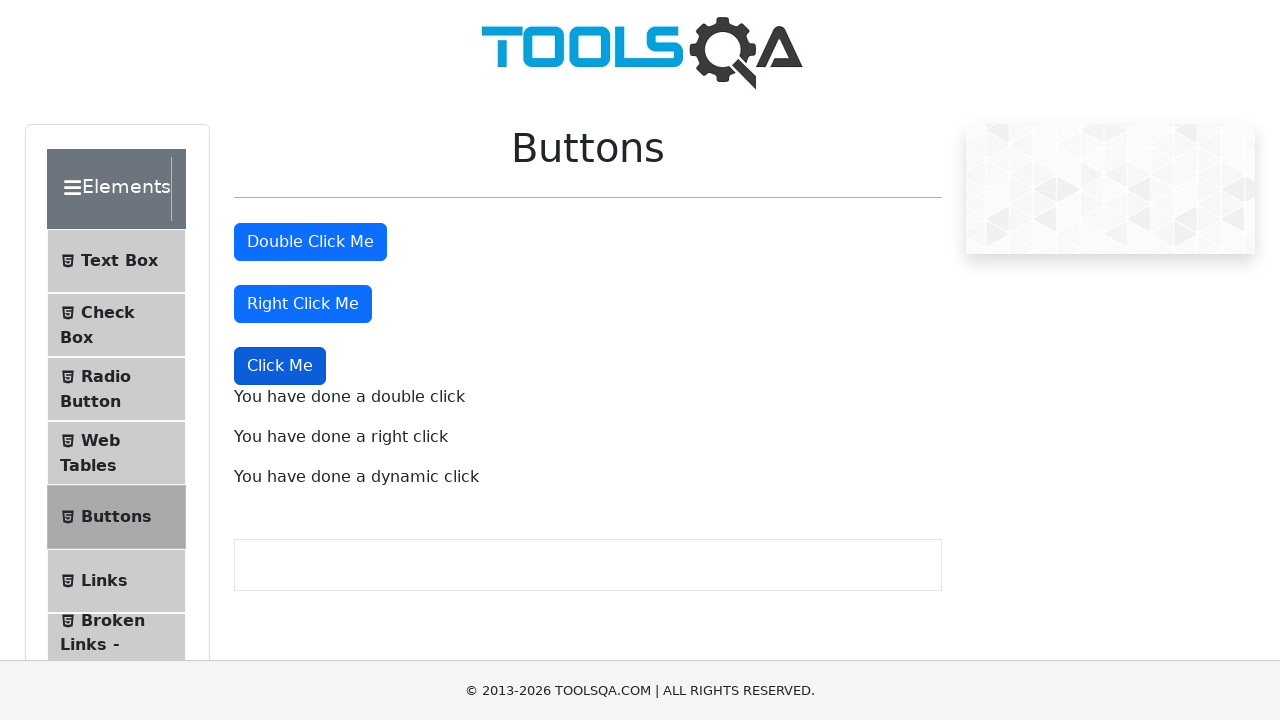

Verified double click action result
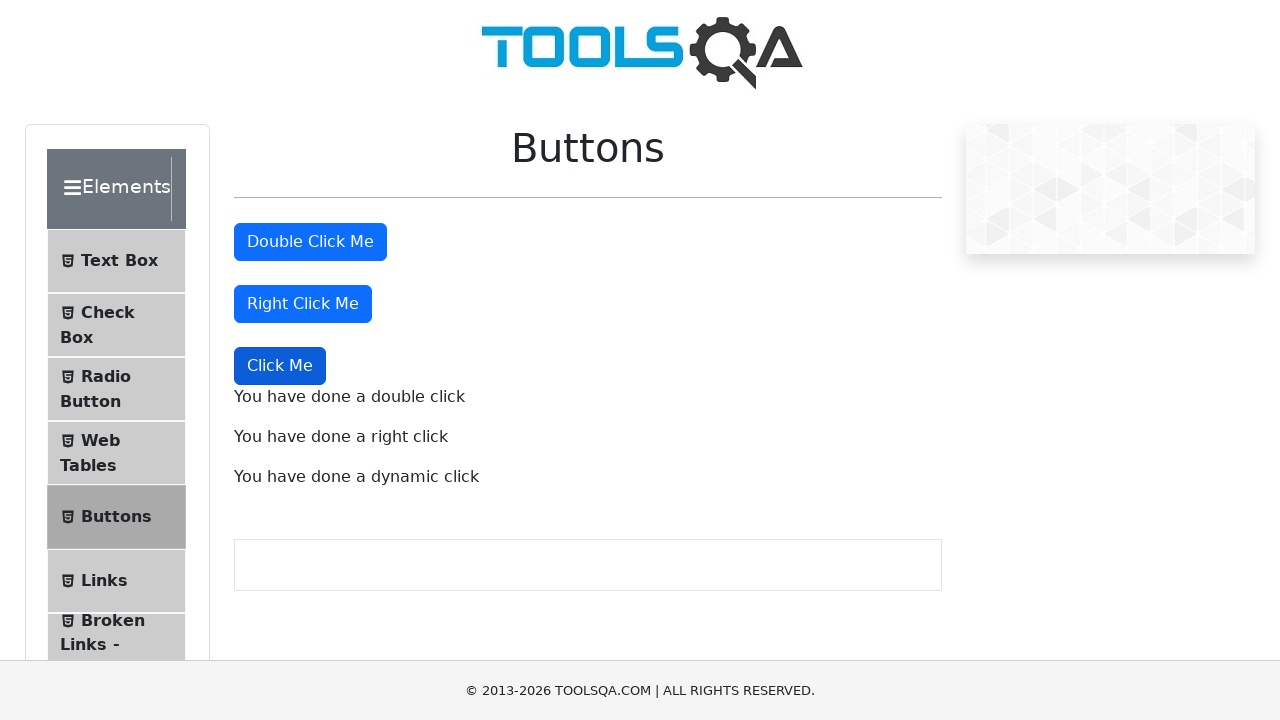

Verified right click action result
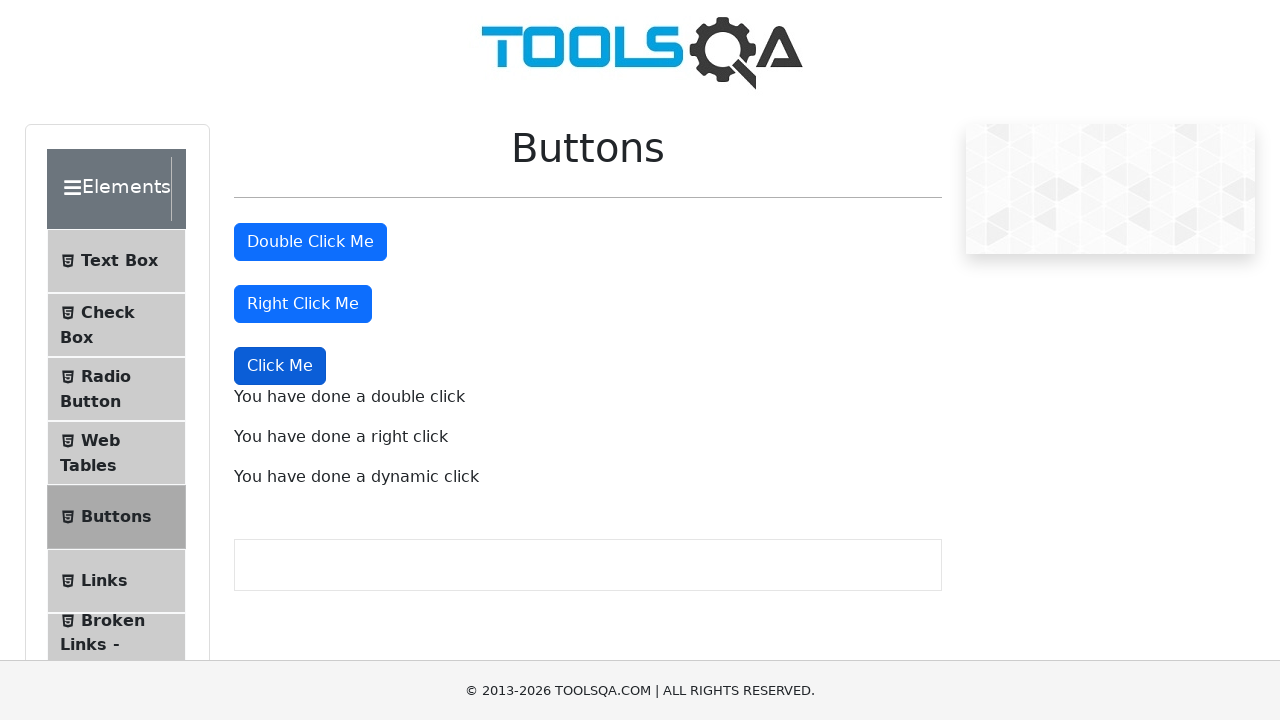

Verified regular click action result
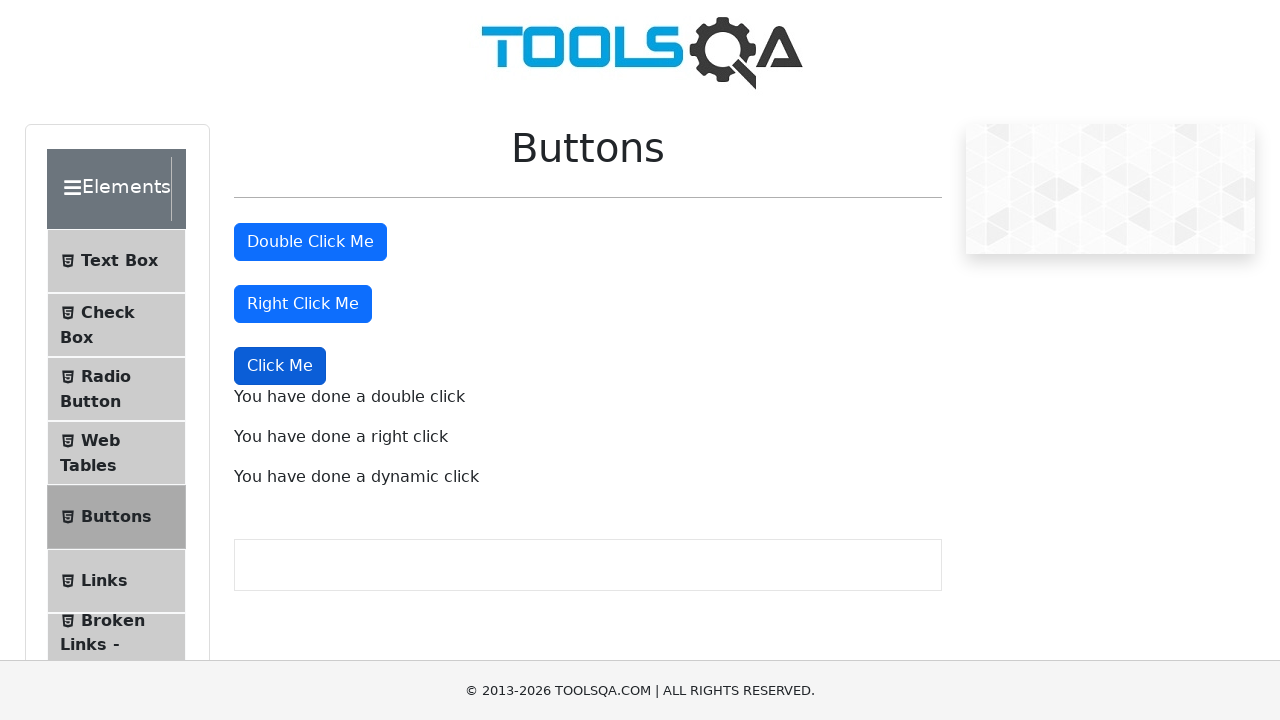

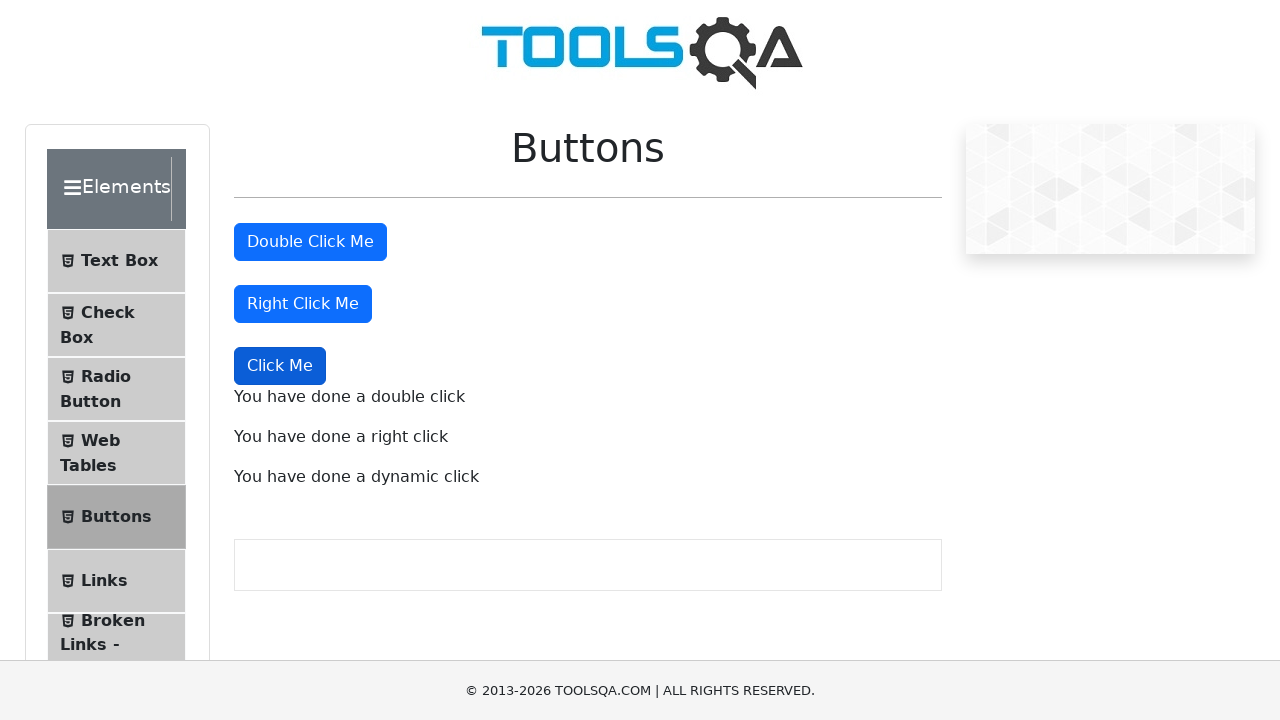